Hovers over Demo 4 element and clicks on Practice 10 to test hover interaction functionality

Starting URL: https://grotechminds.com/hoverover/

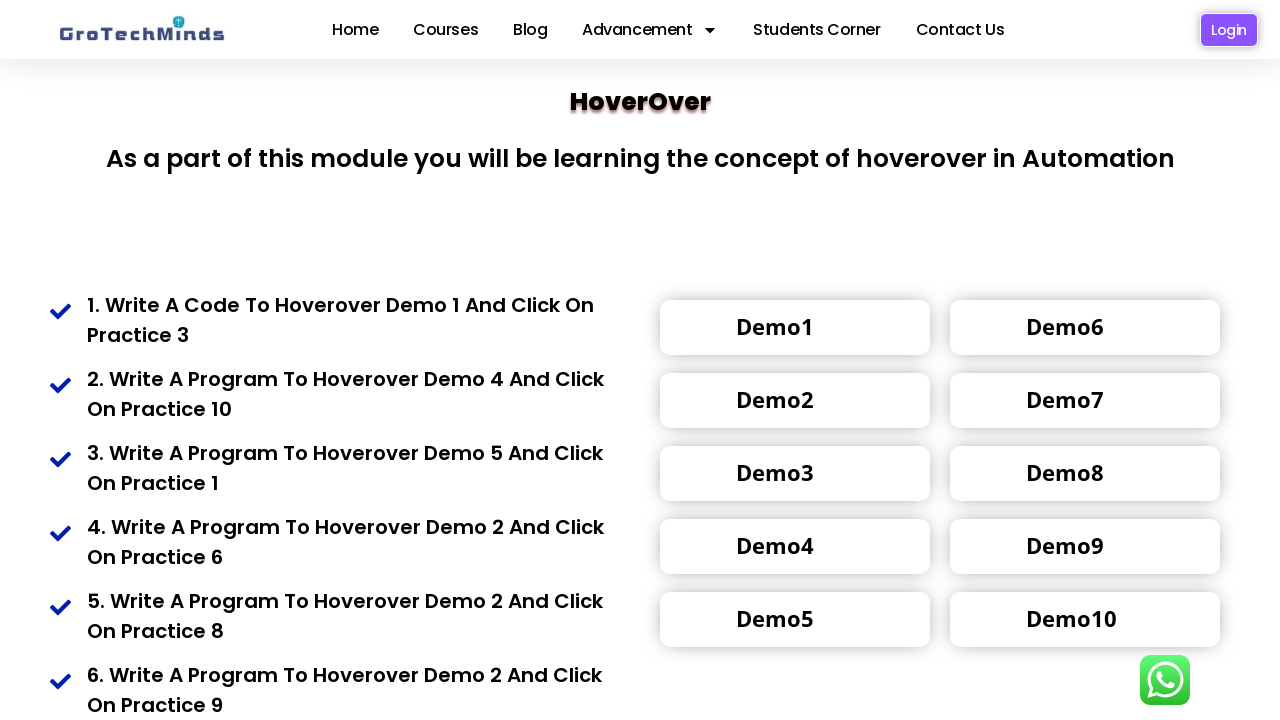

Hovered over Demo 4 element at (775, 545) on xpath=//div[@class='toolrip6']
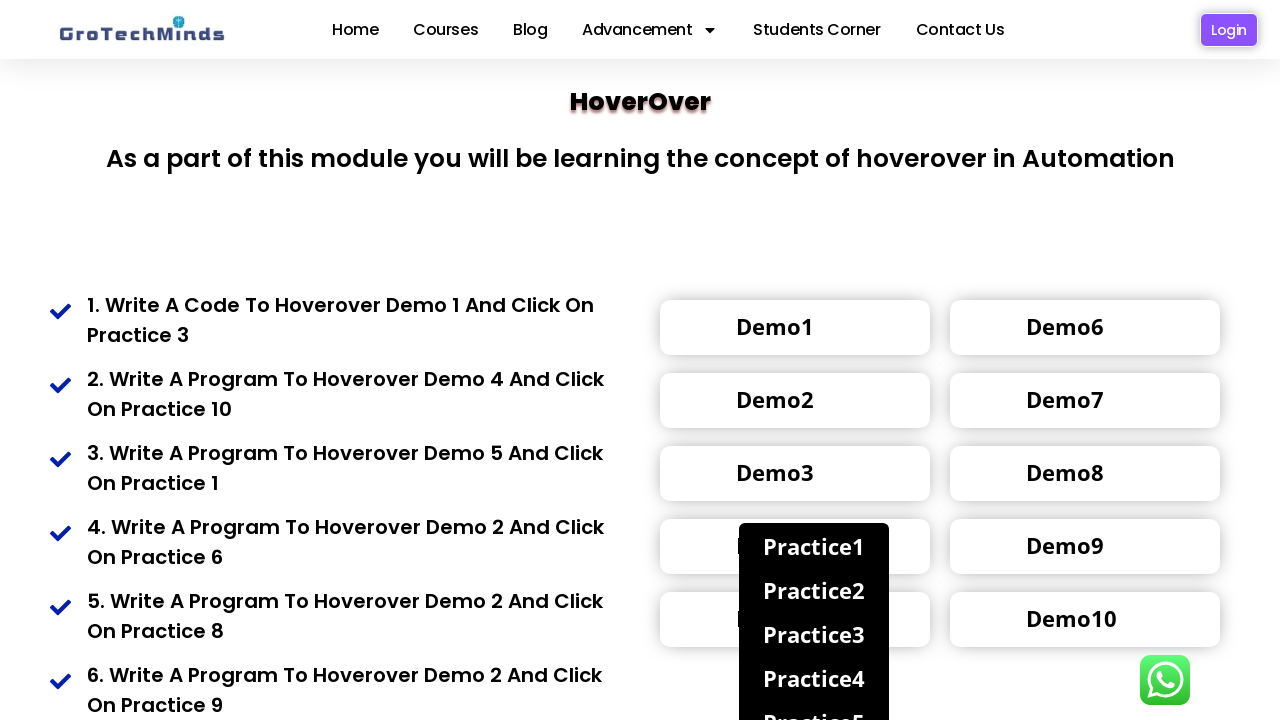

Clicked on Practice 10 to test hover interaction functionality at (814, 662) on xpath=(//div[@class='popup6'])[10]
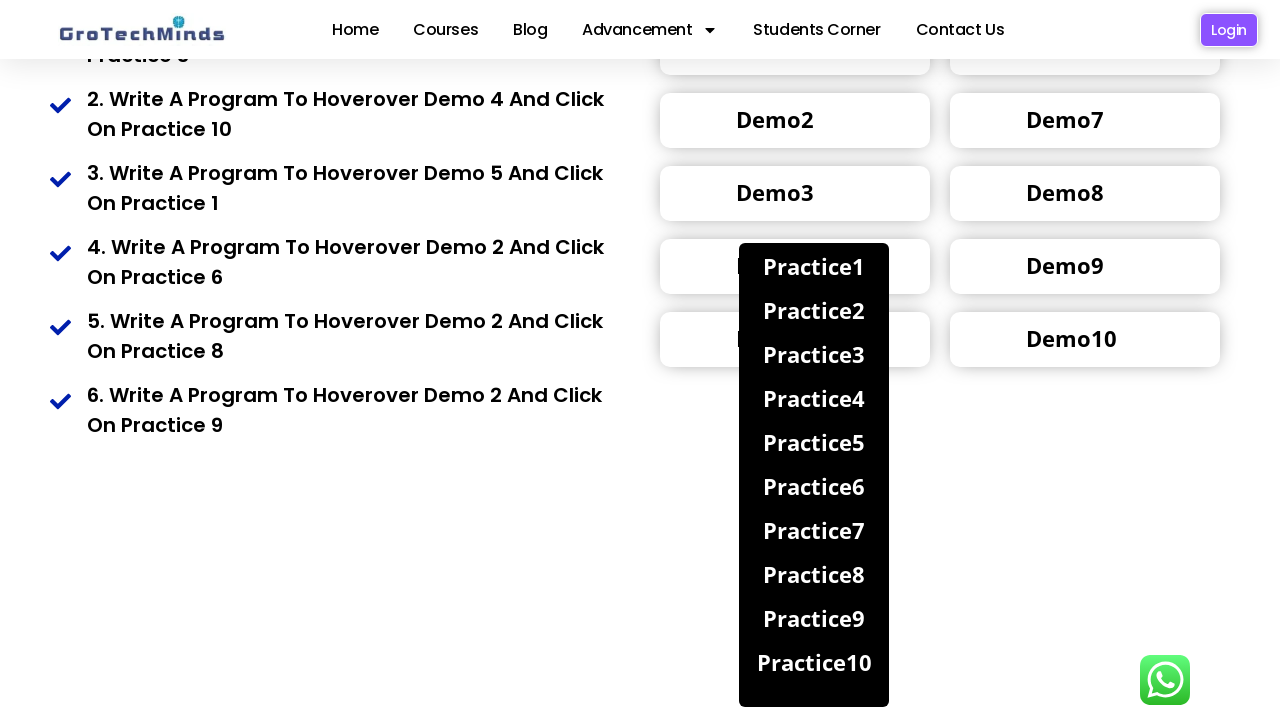

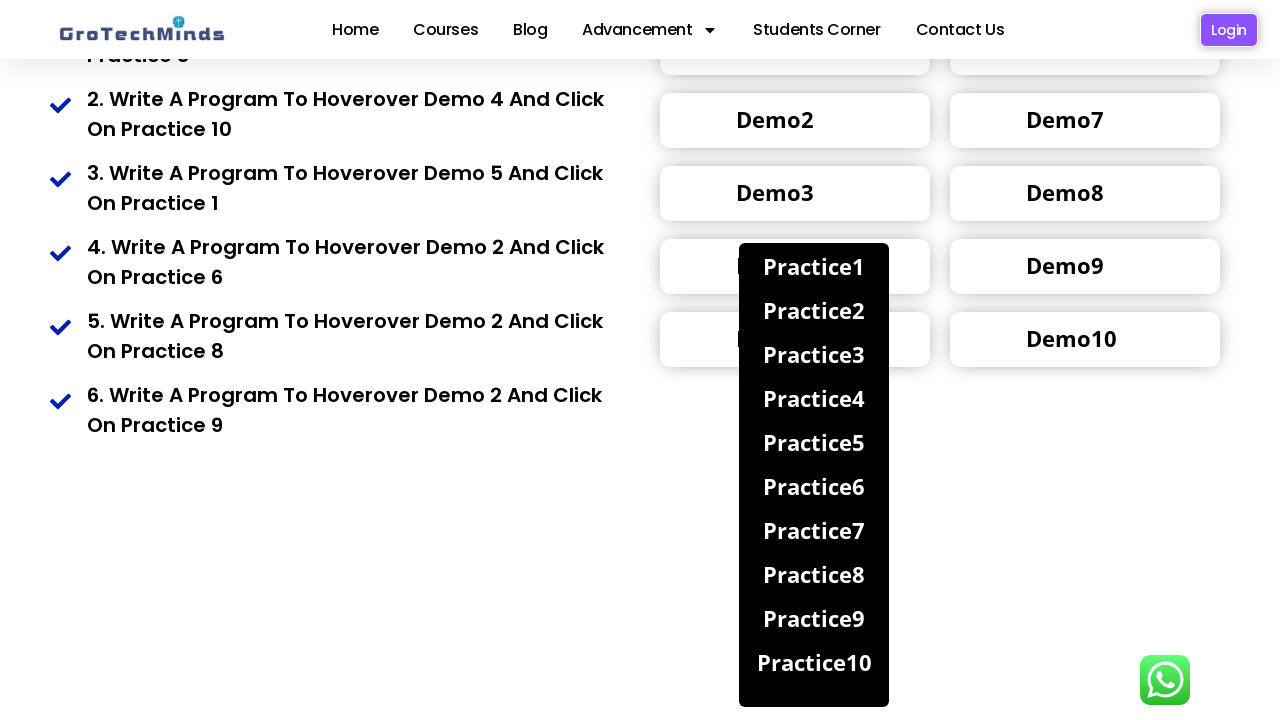